Tests mouse hover interaction on a GitHub repository page by moving to a specific element

Starting URL: https://github.com/gitHub28012/wcsa5Reository/tree/master/wcsa5seleniumproject/src

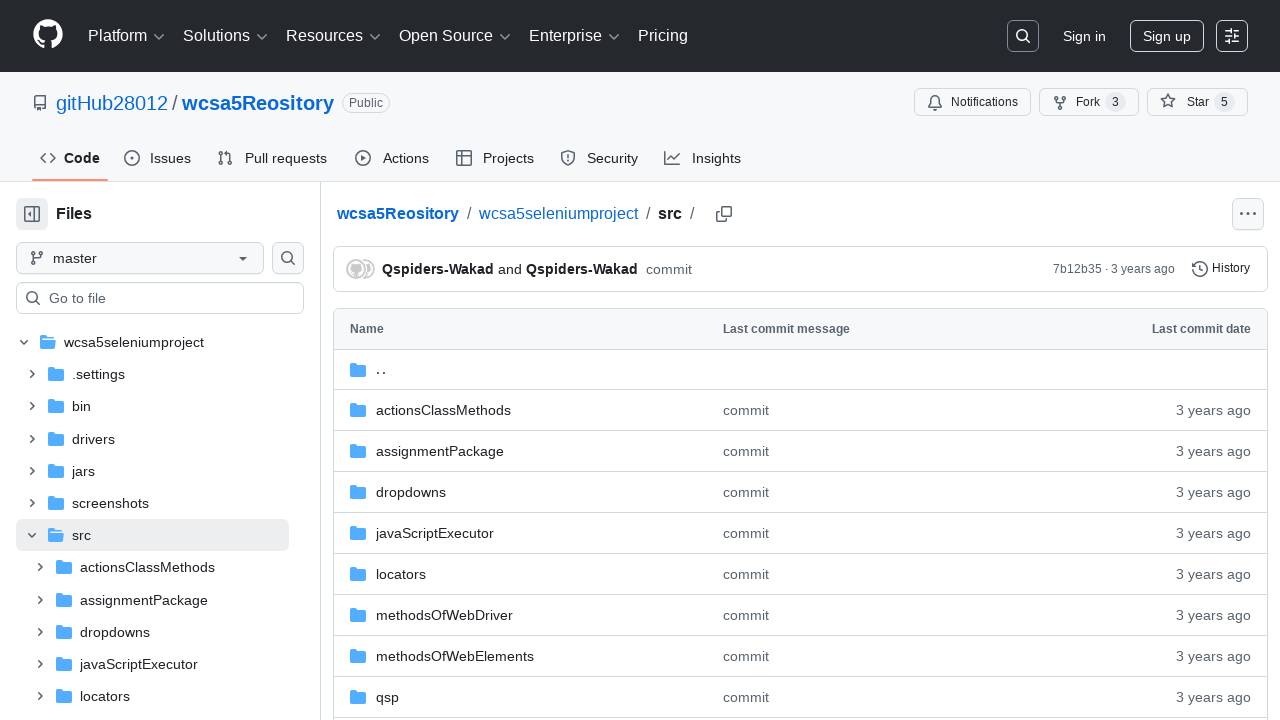

Waited for page to load (networkidle state)
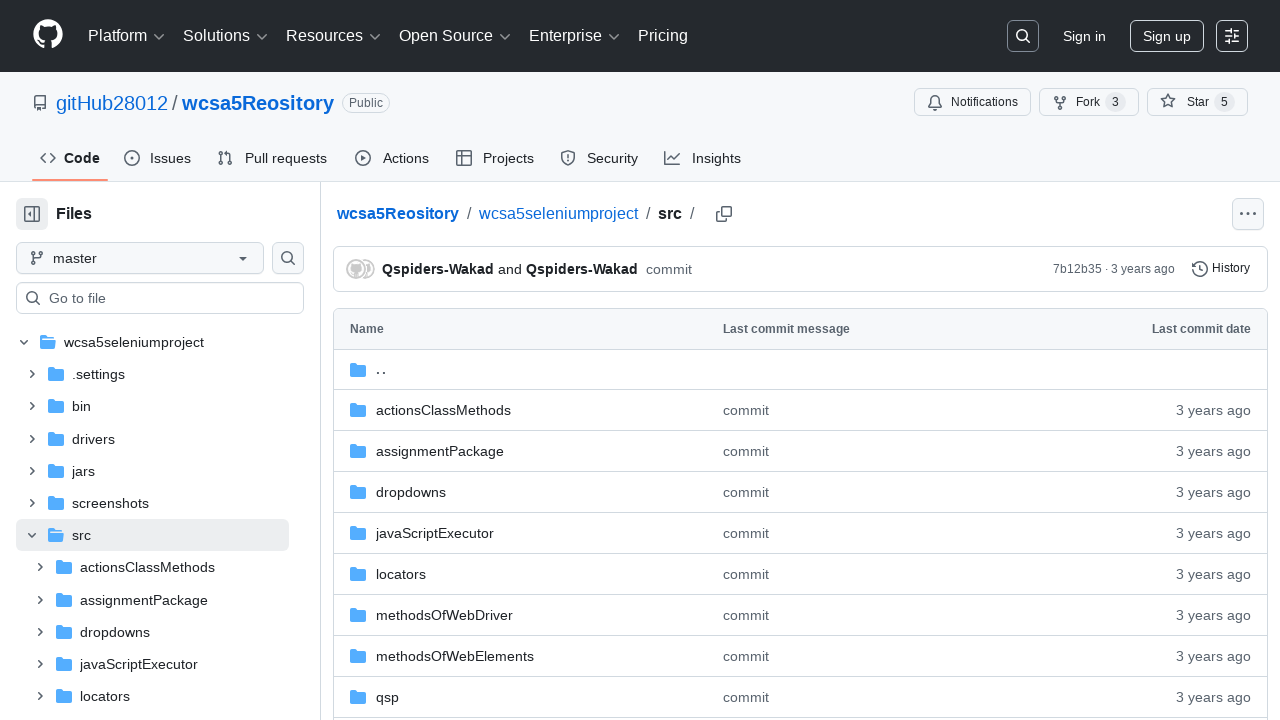

Hovered over commit link element on GitHub repository page at (669, 268) on a:has-text('commit')
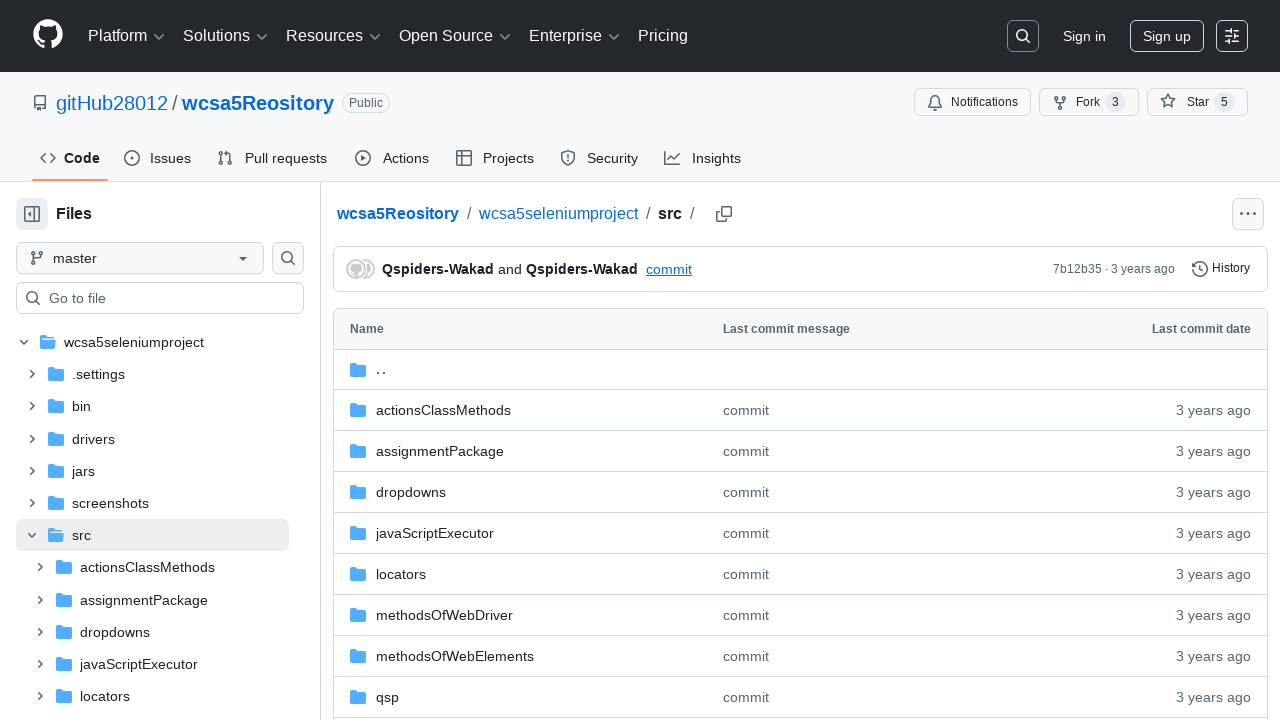

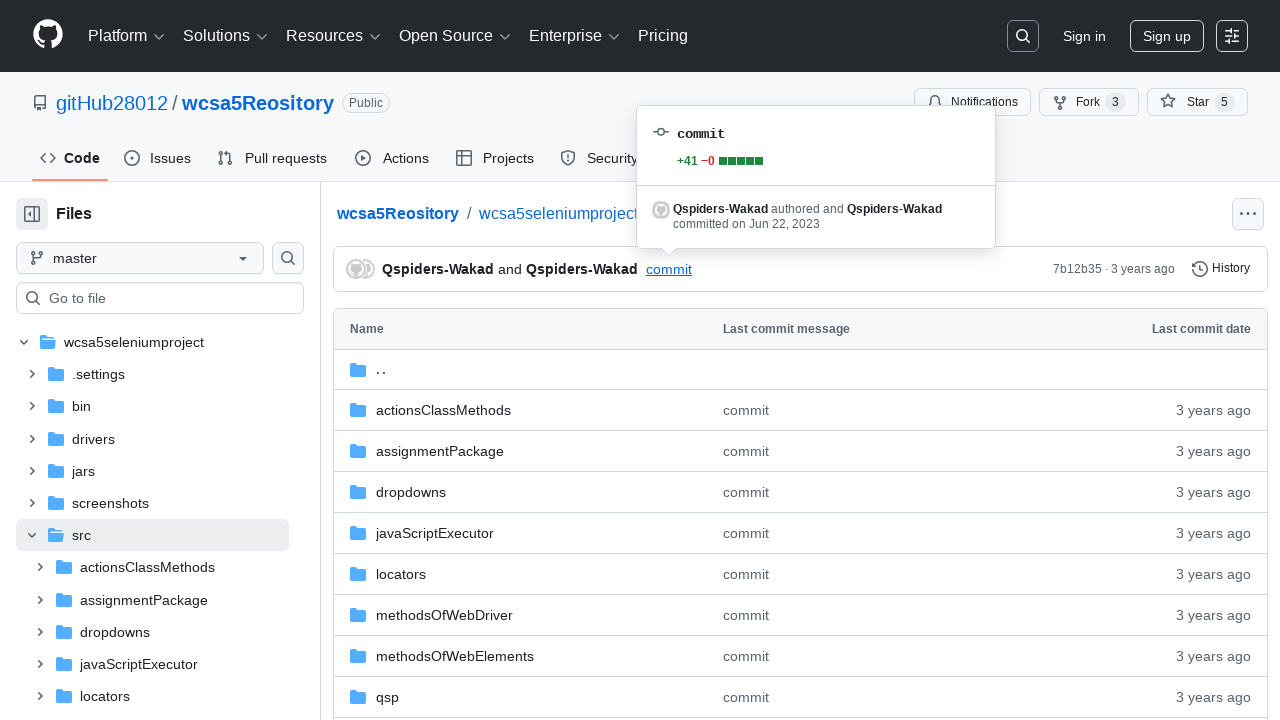